Clicks the adder button three times to add red boxes and verifies that 3 red boxes are displayed on the page

Starting URL: https://www.selenium.dev/selenium/web/dynamic.html

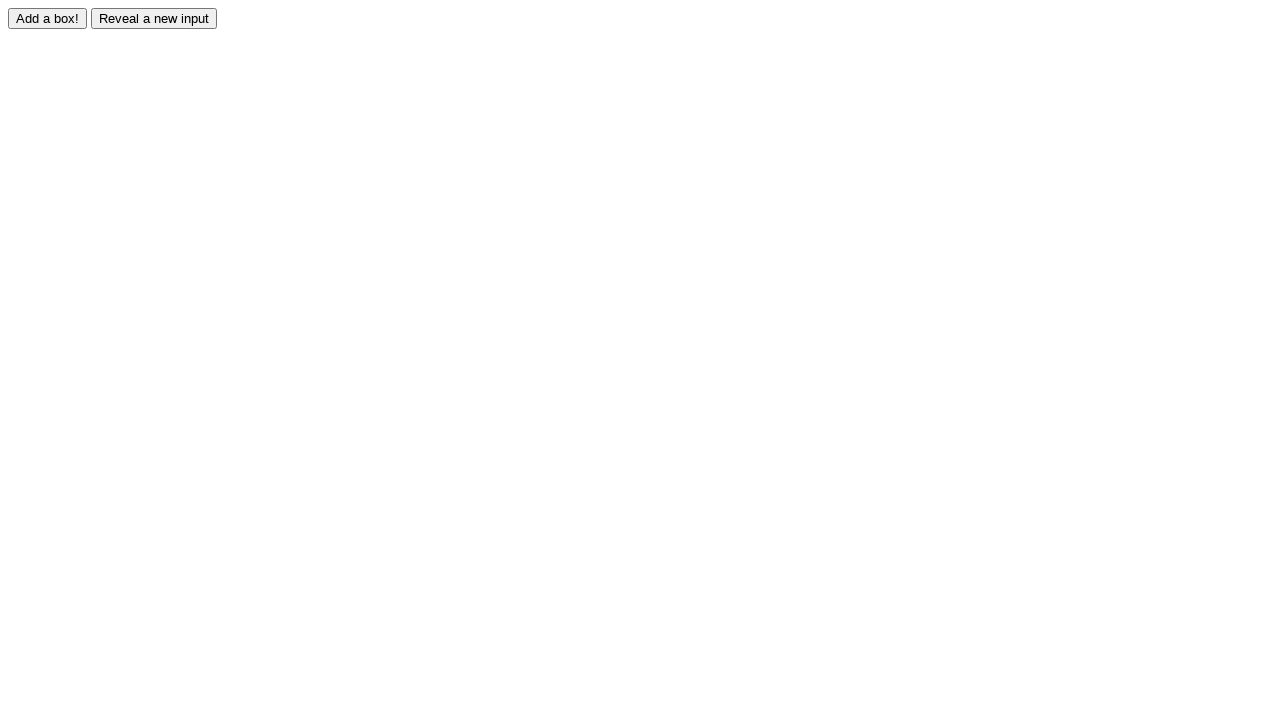

Navigated to dynamic.html test page
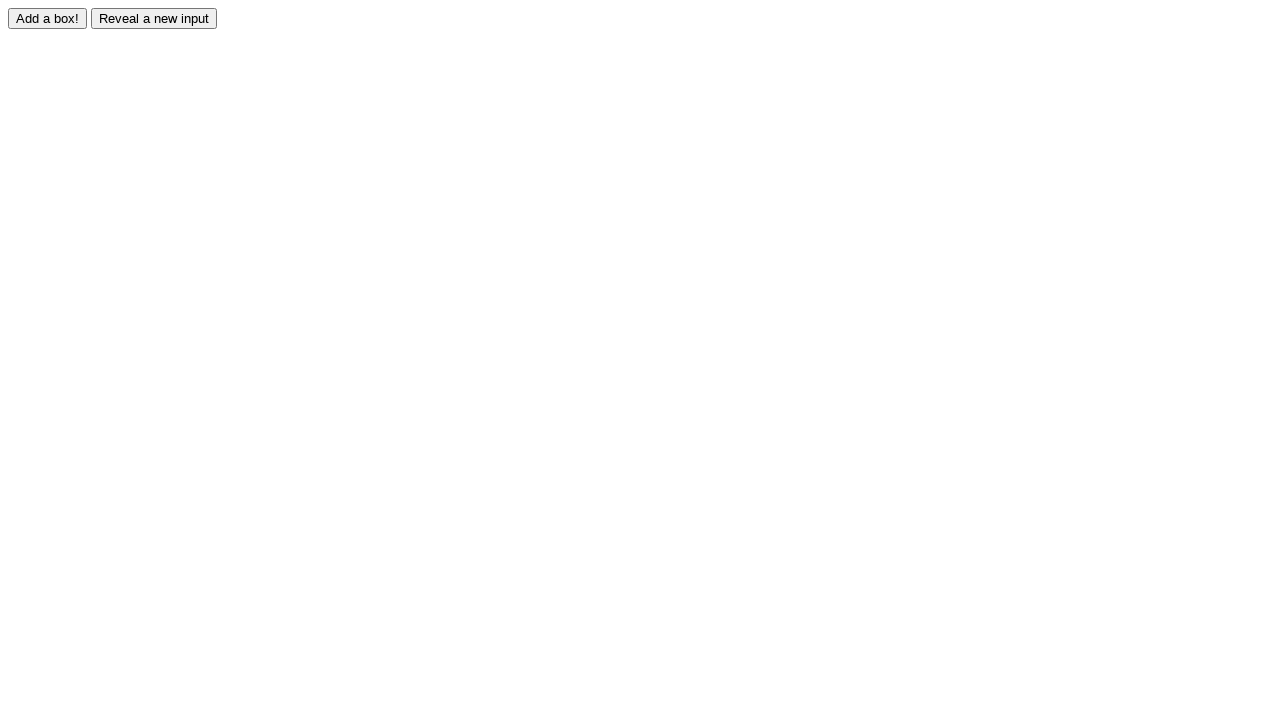

Clicked adder button (1st click) at (48, 18) on #adder
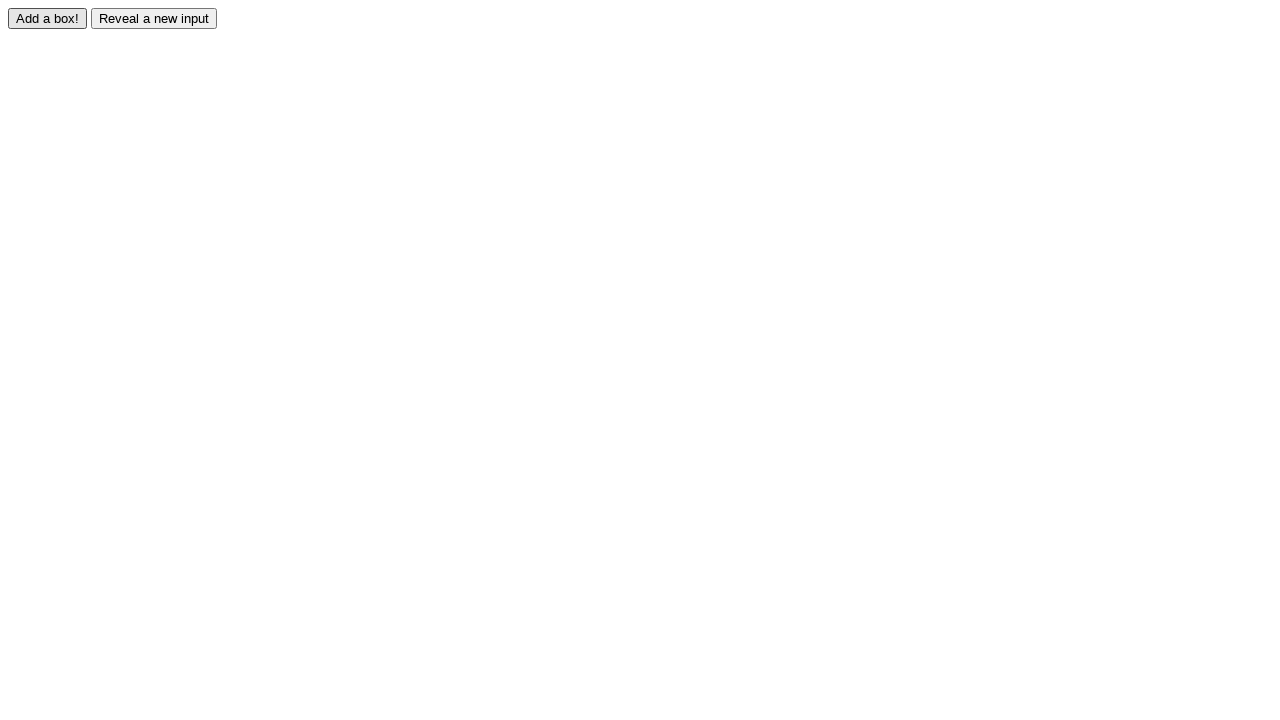

Clicked adder button (2nd click) at (48, 18) on #adder
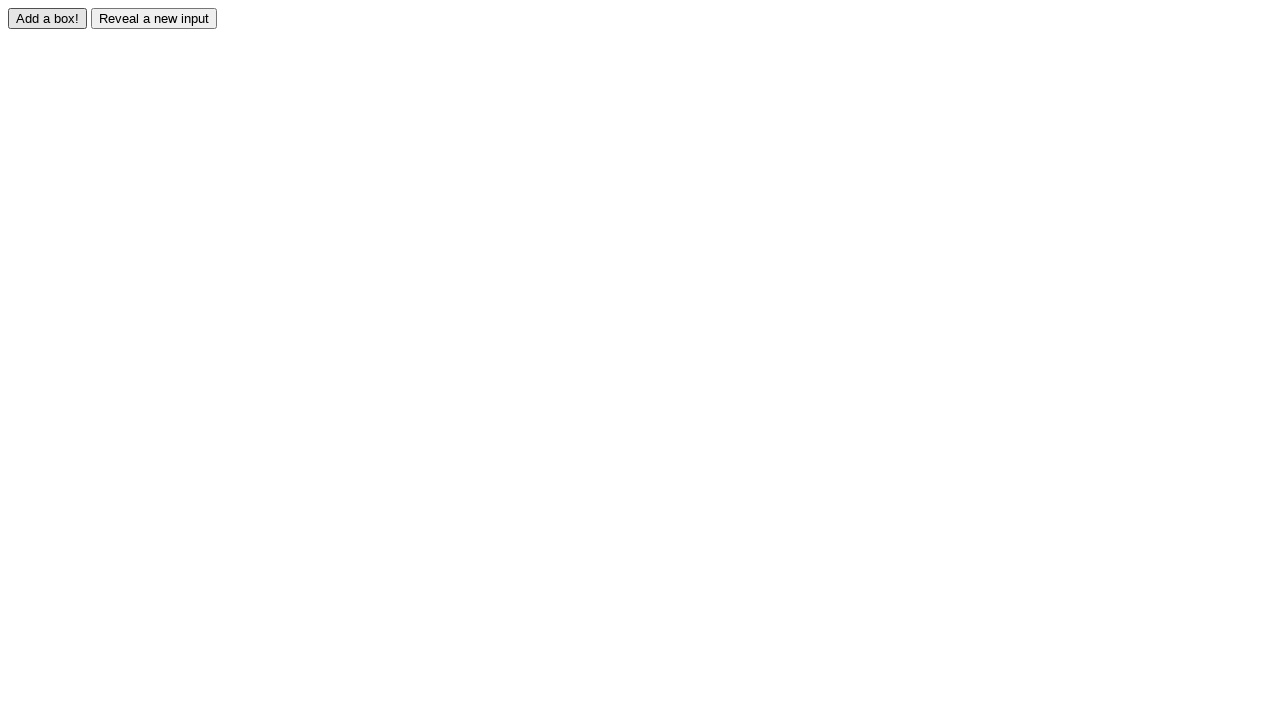

Clicked adder button (3rd click) at (48, 18) on #adder
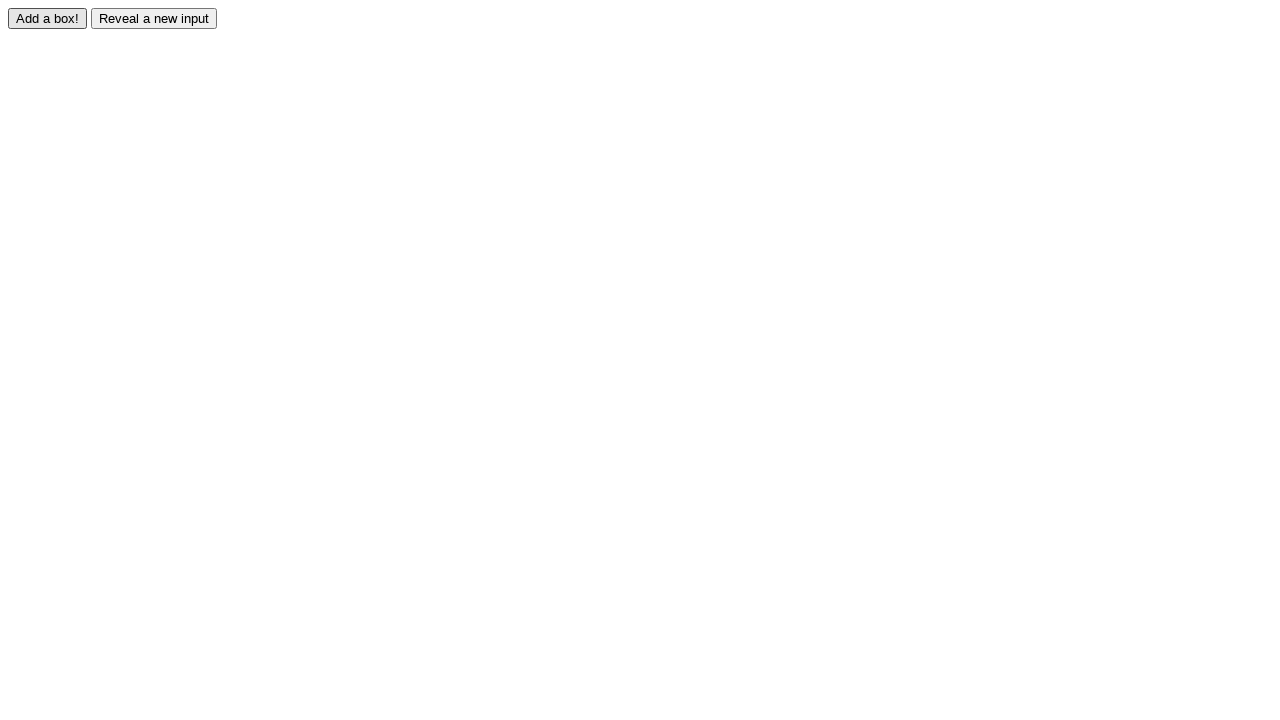

Third red box became visible
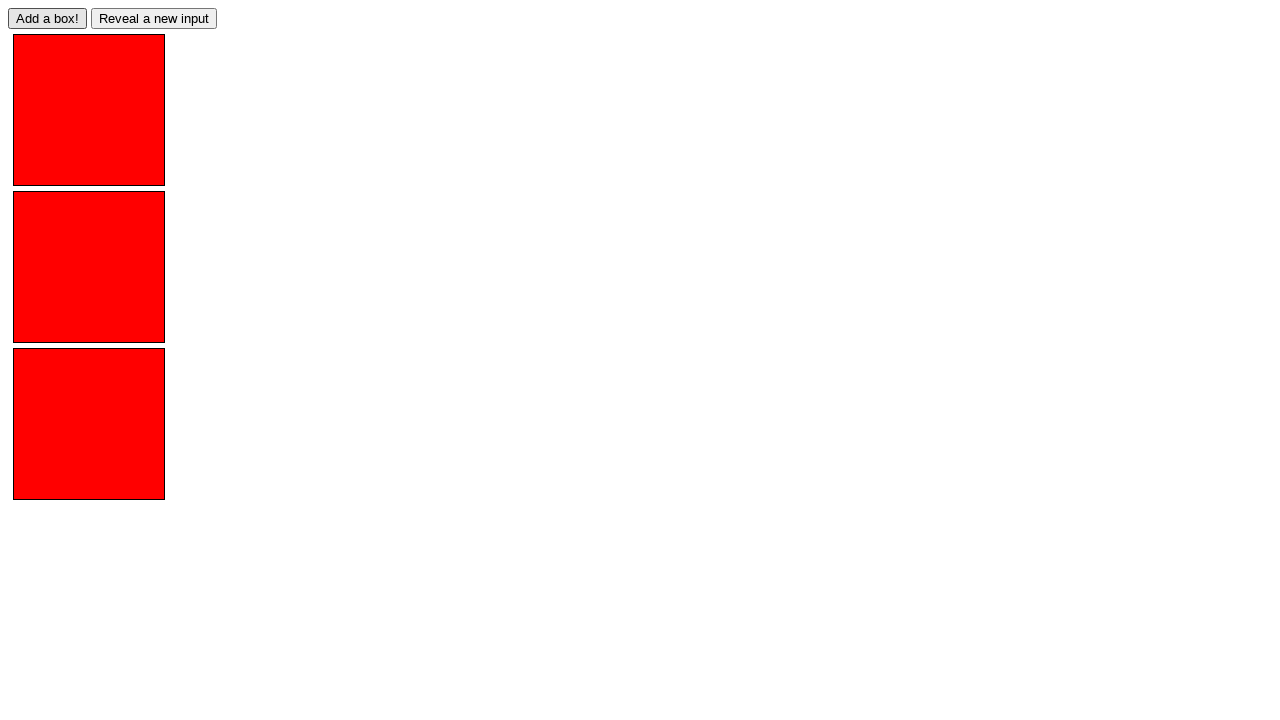

Located all red boxes on the page (found 3)
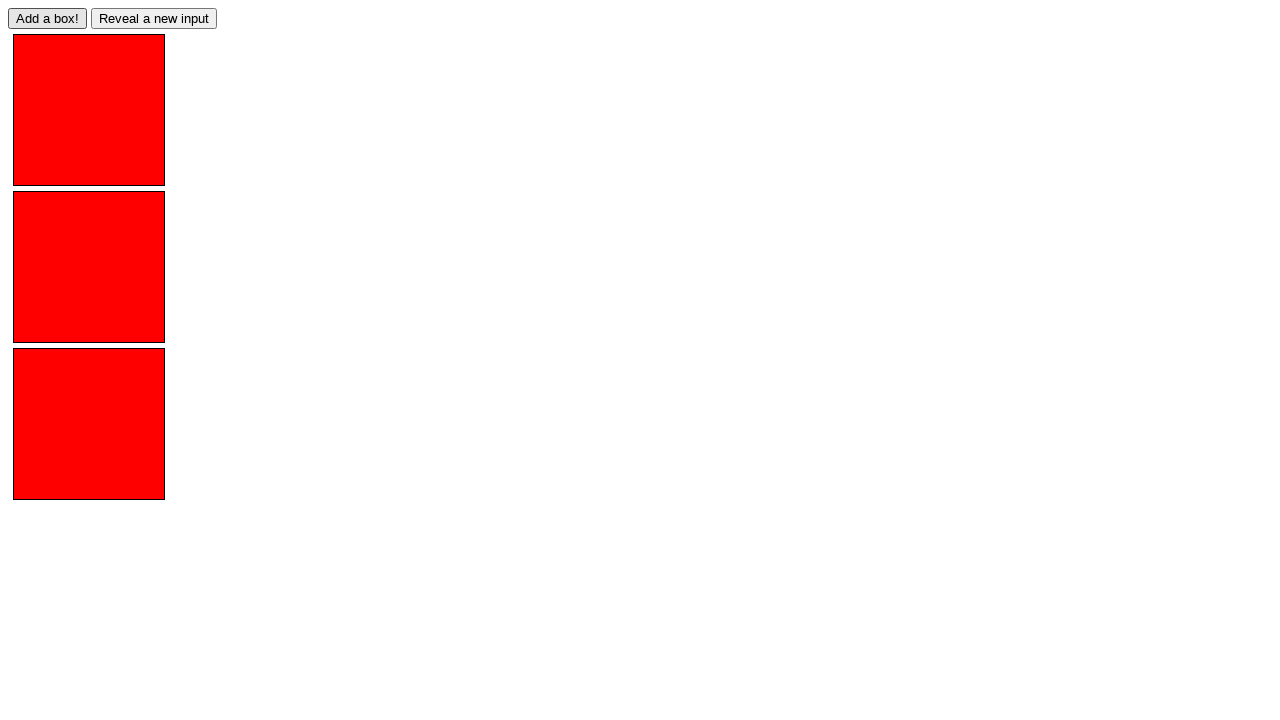

Verified that exactly 3 red boxes are displayed
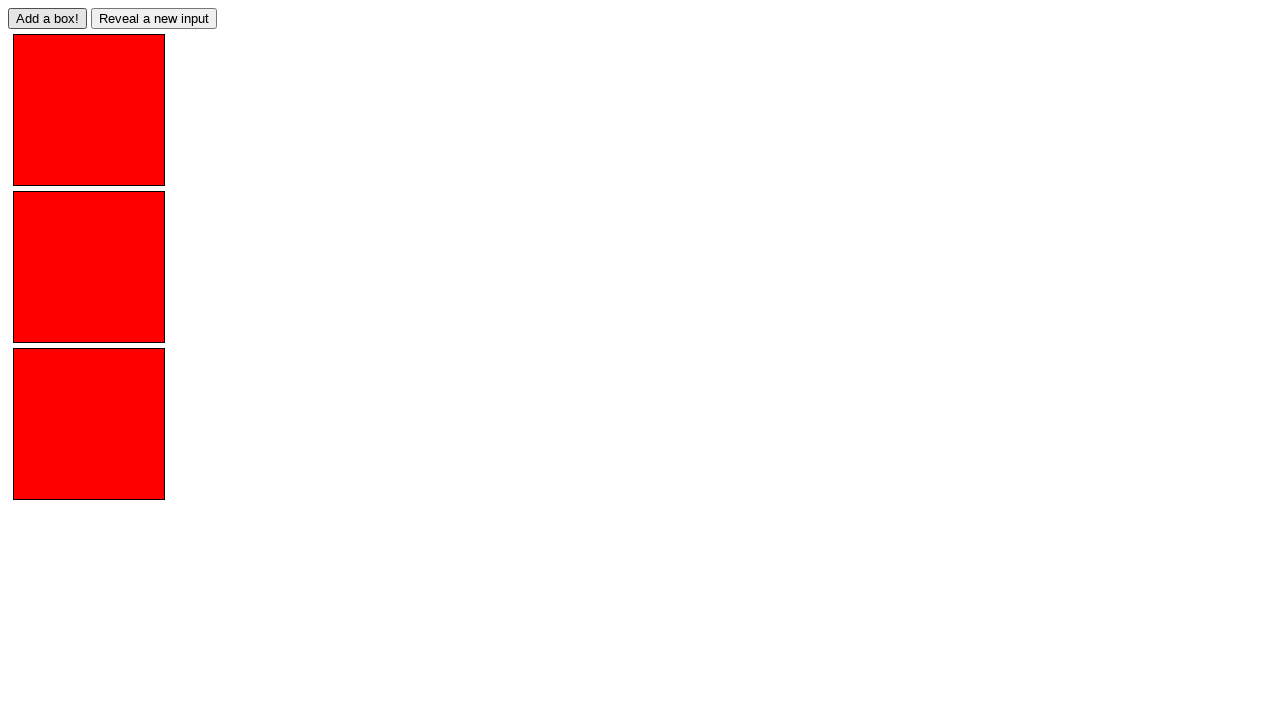

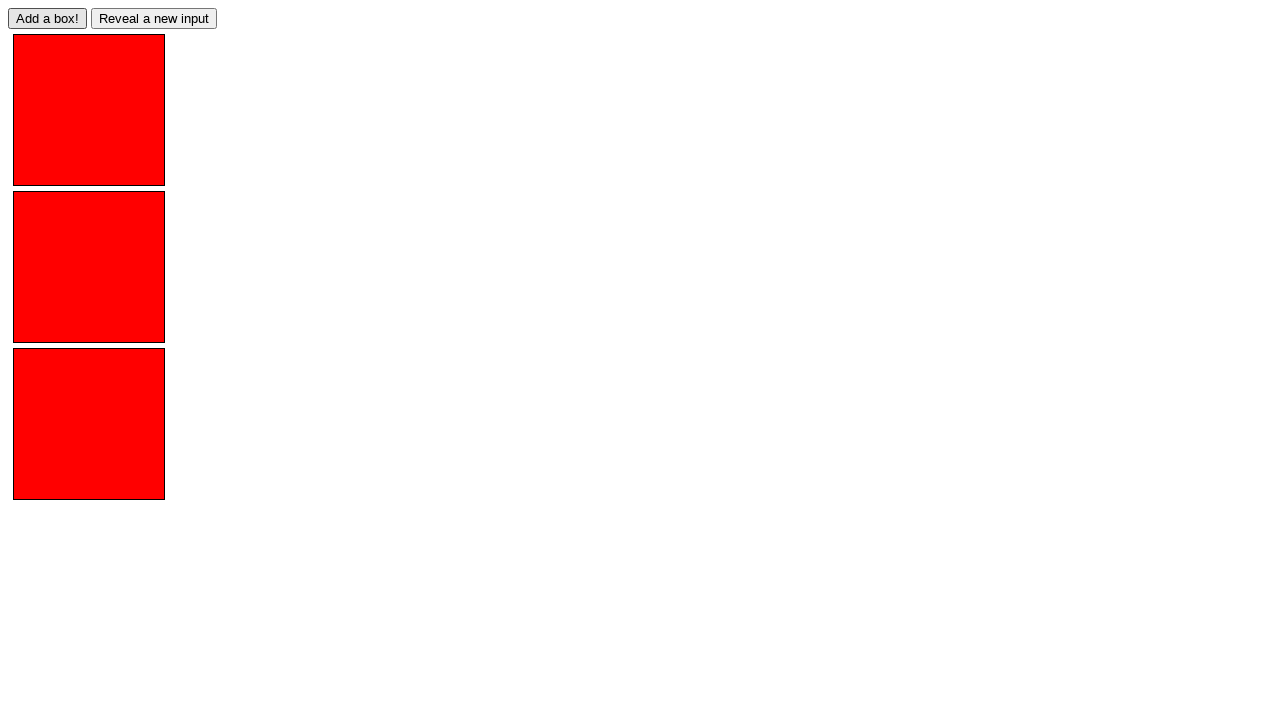